Tests dynamic loading functionality by clicking a Start button and verifying that "Hello World!" text appears after the loading completes

Starting URL: https://automationfc.github.io/dynamic-loading/

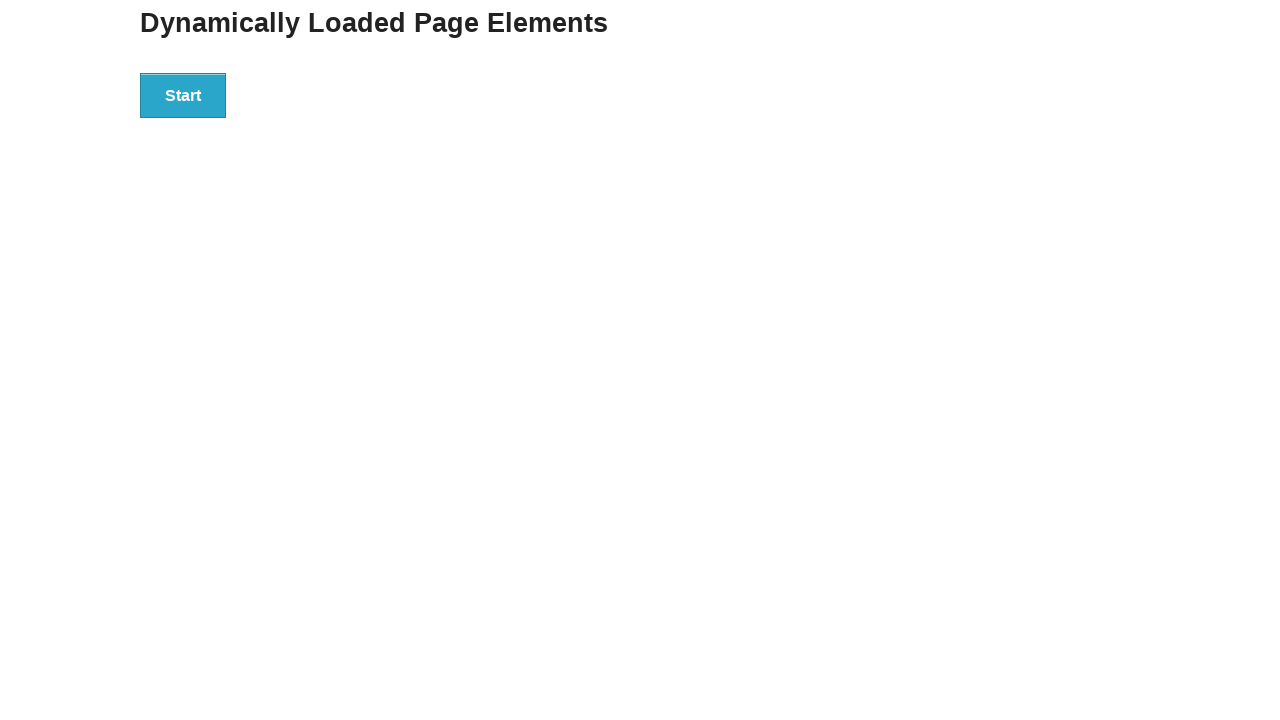

Clicked Start button to initiate dynamic loading at (183, 95) on xpath=//div[@id='start']/button
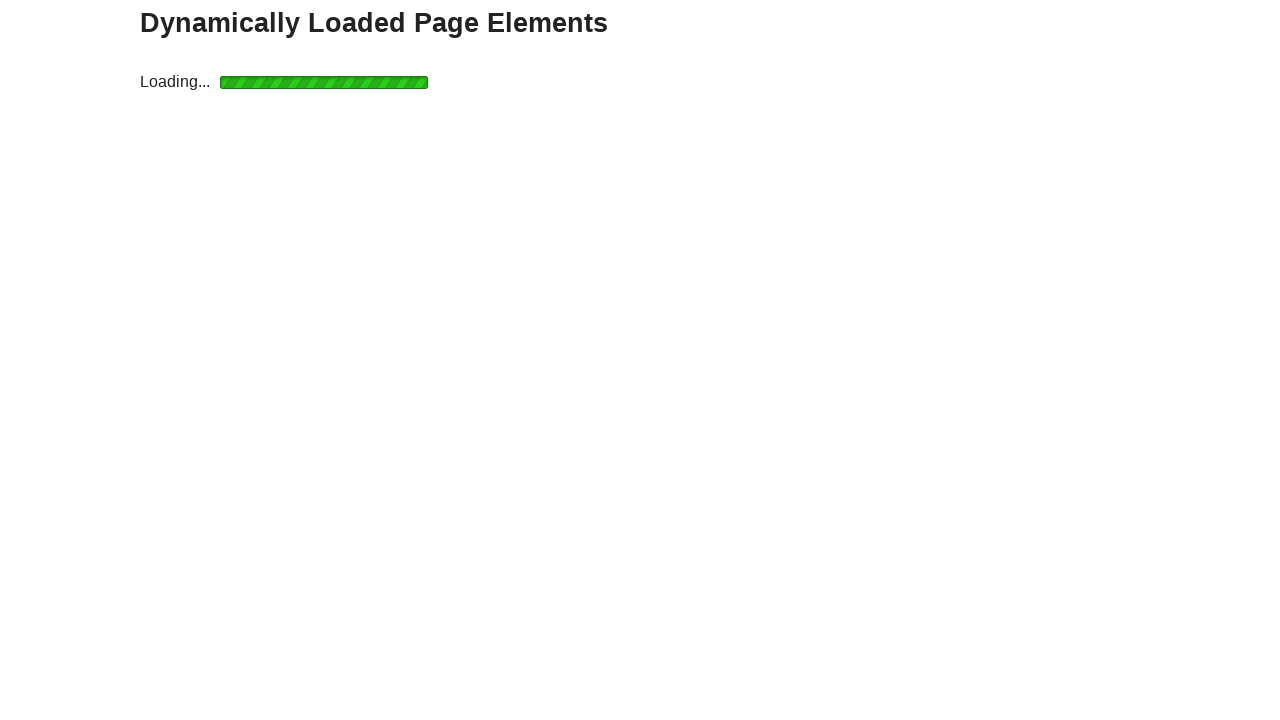

Waited for 'Hello World!' text to appear after loading completes
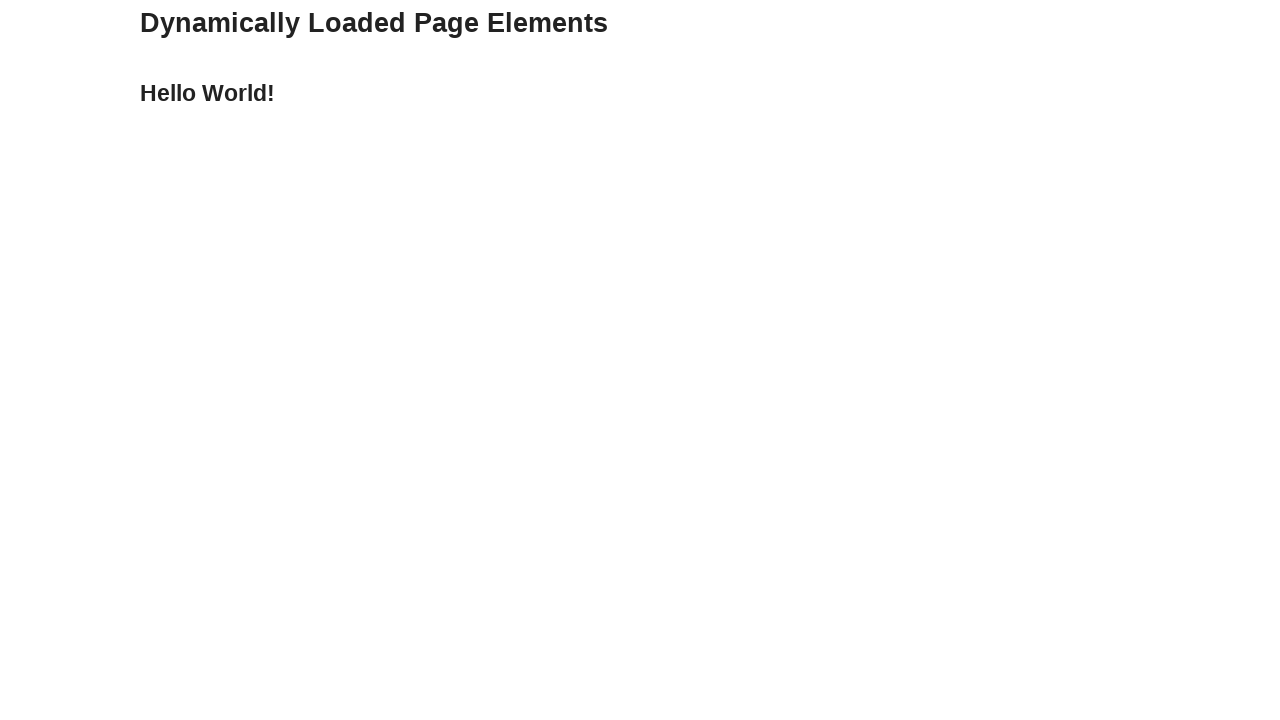

Located result element containing the finish message
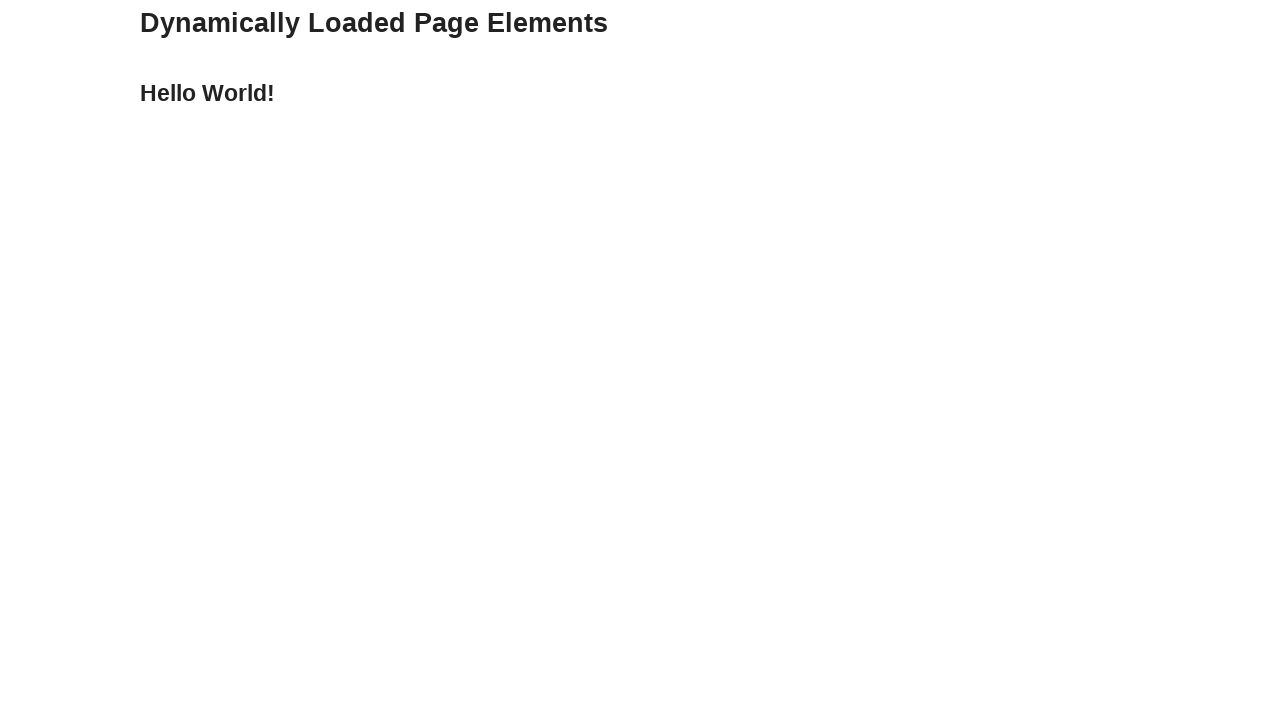

Verified that result element is visible
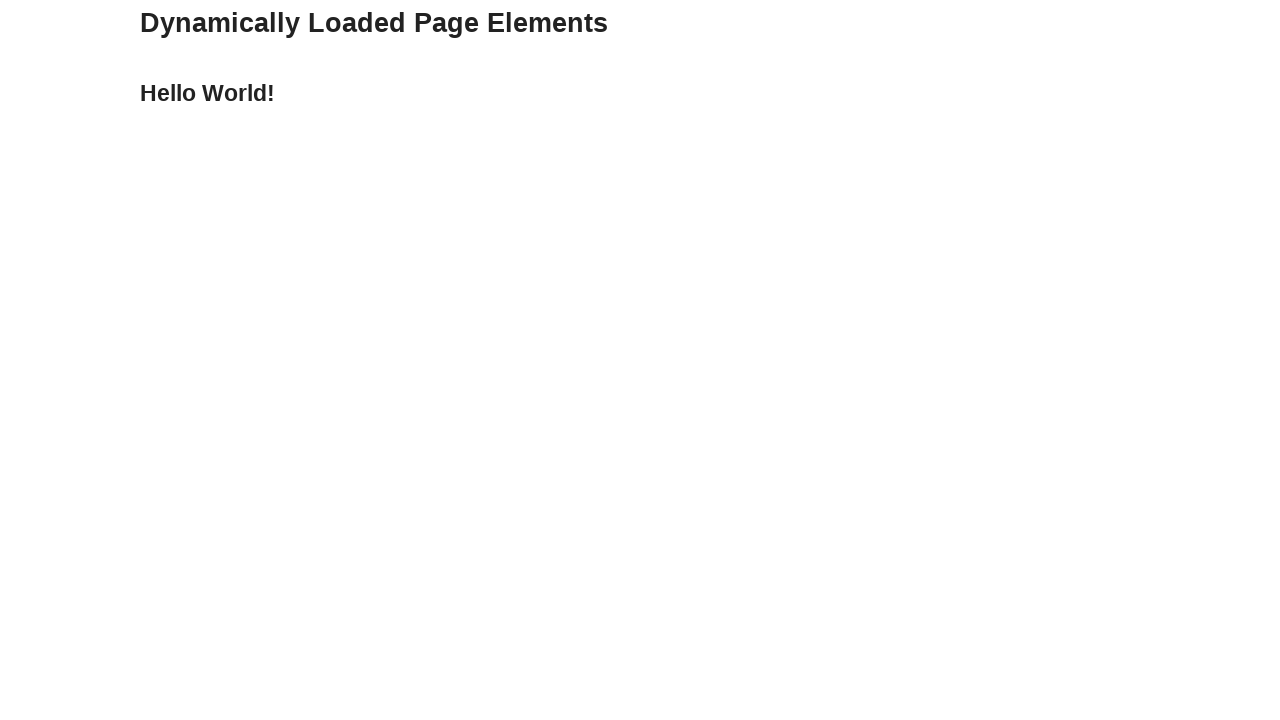

Verified that result text contains 'Hello World!'
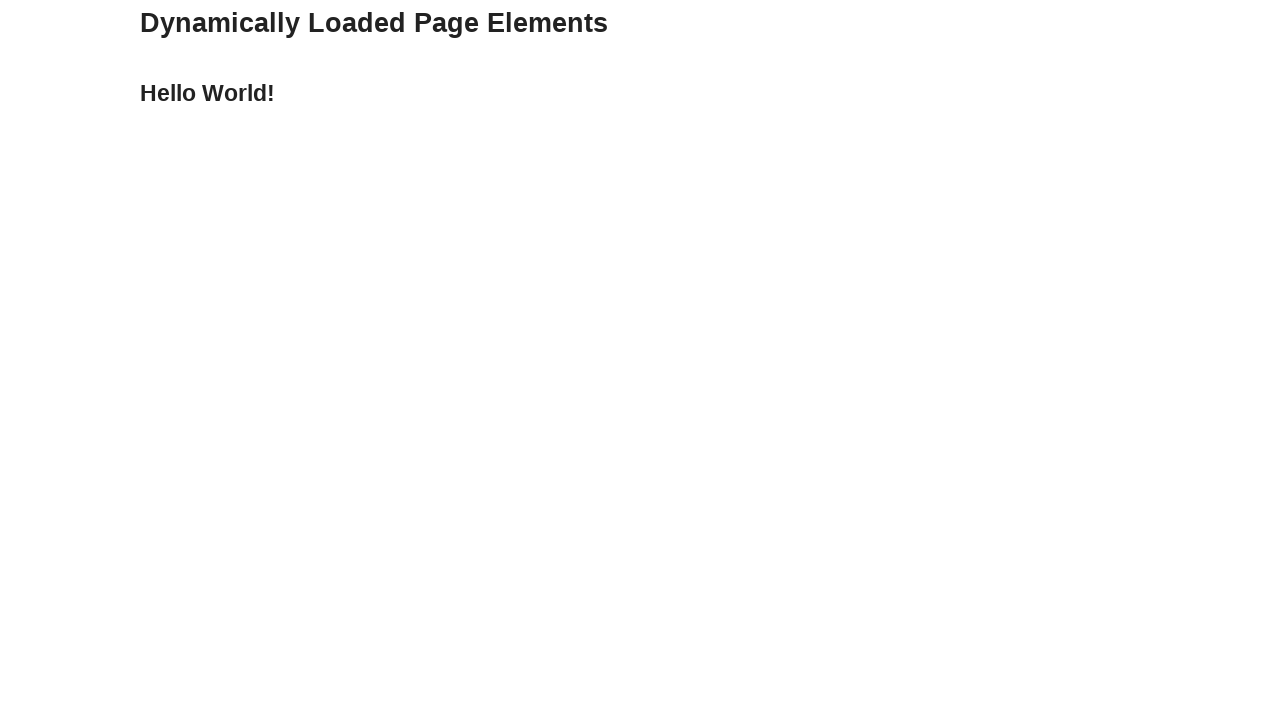

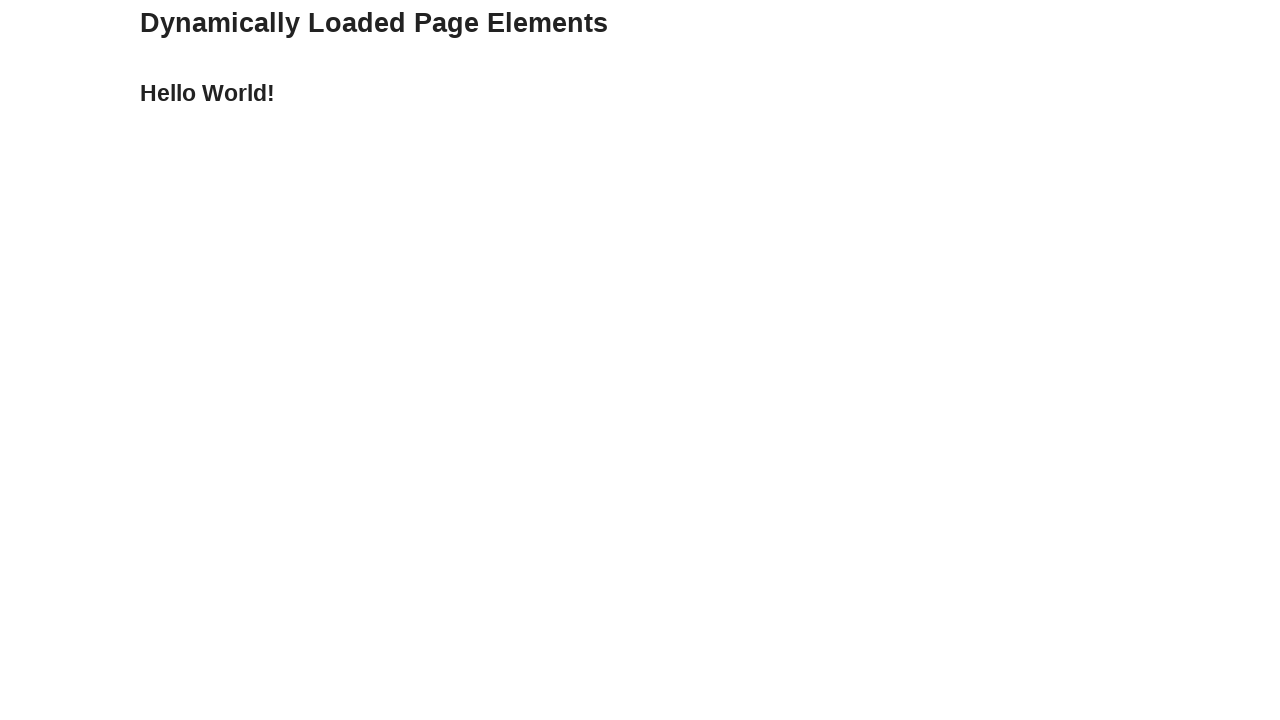